Tests iframe switching functionality by navigating to a page with an iframe, switching into the iframe context, verifying an element is present, refreshing the page, and switching back into the iframe

Starting URL: https://the-internet.herokuapp.com/iframe

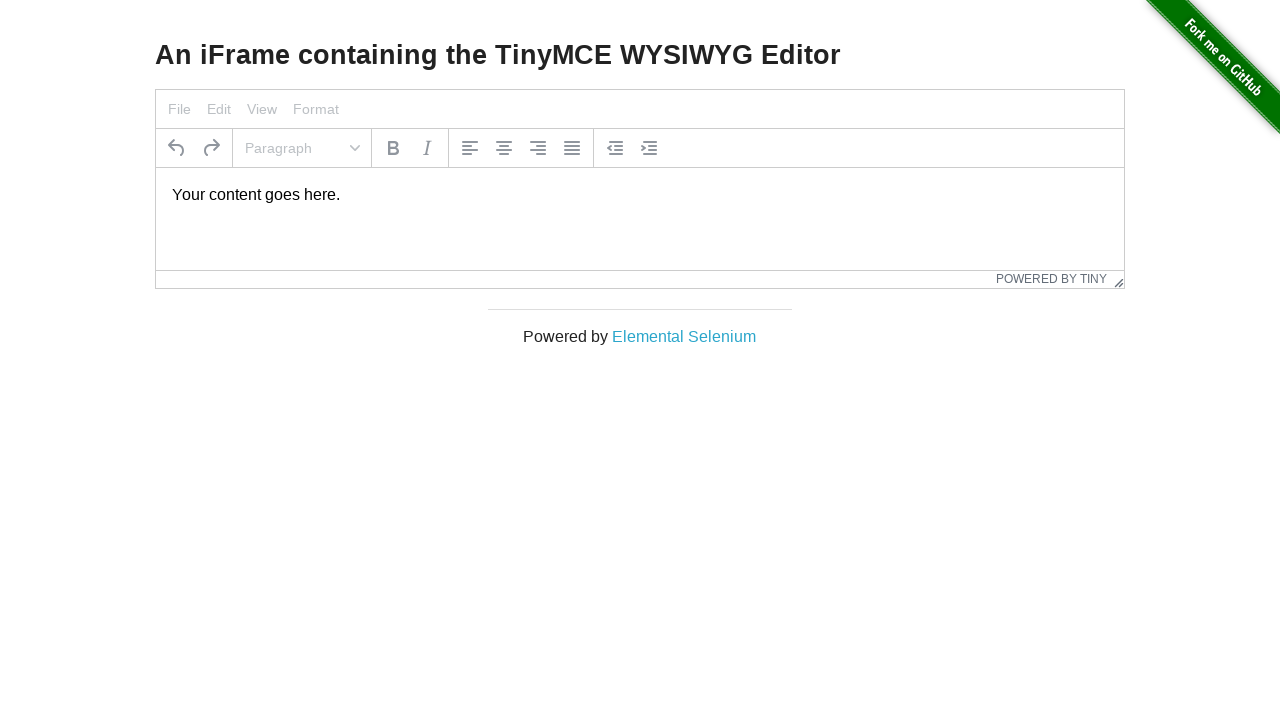

Waited for iframe to be present on the page
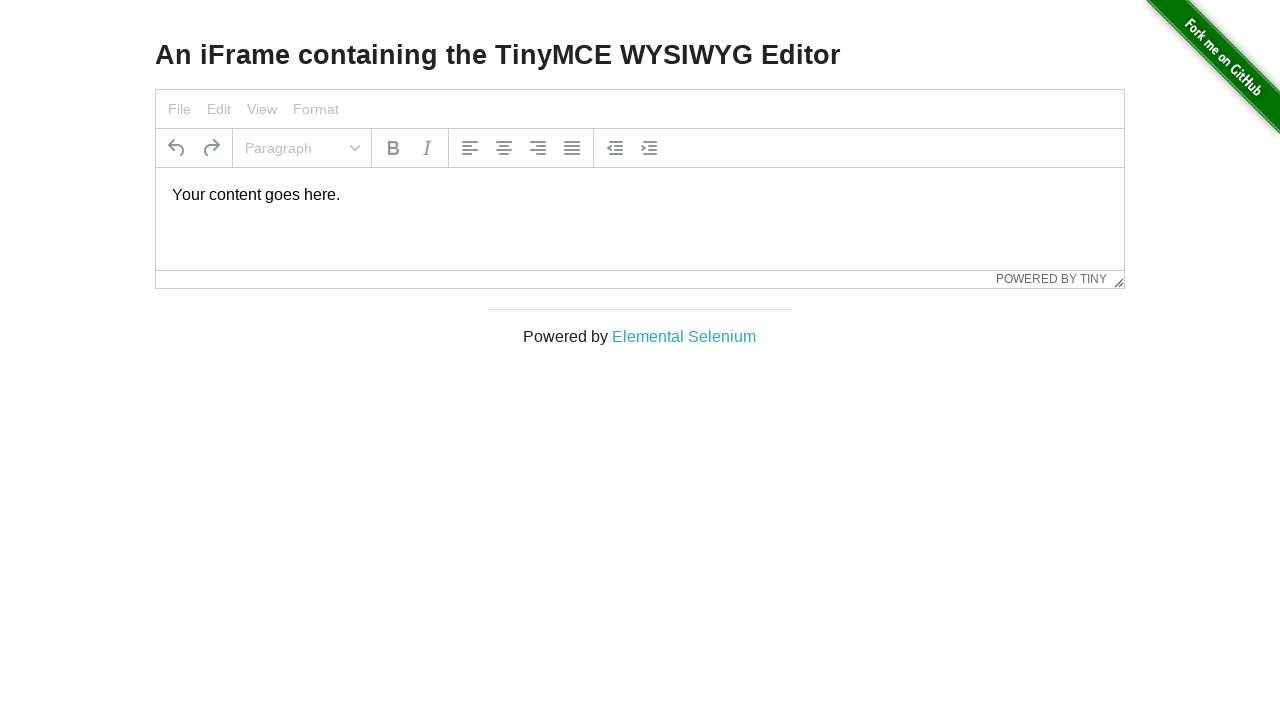

Located the iframe element
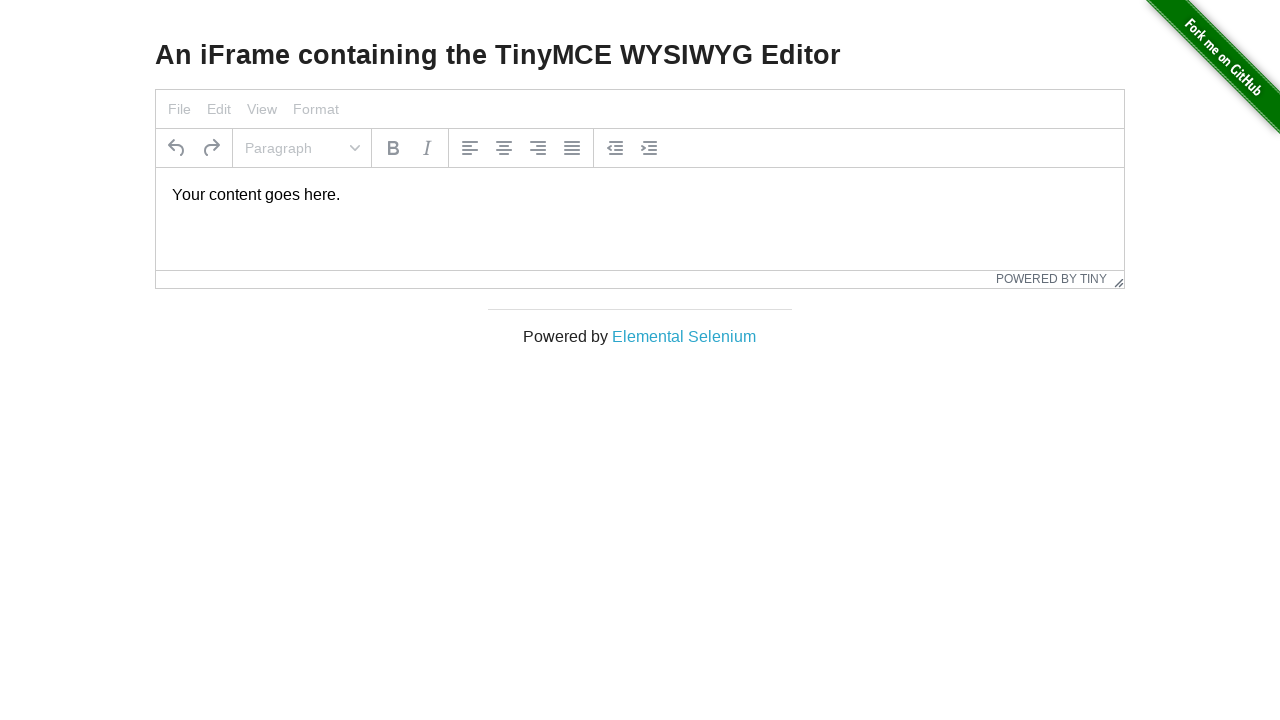

Verified that the #tinymce element is visible inside the iframe
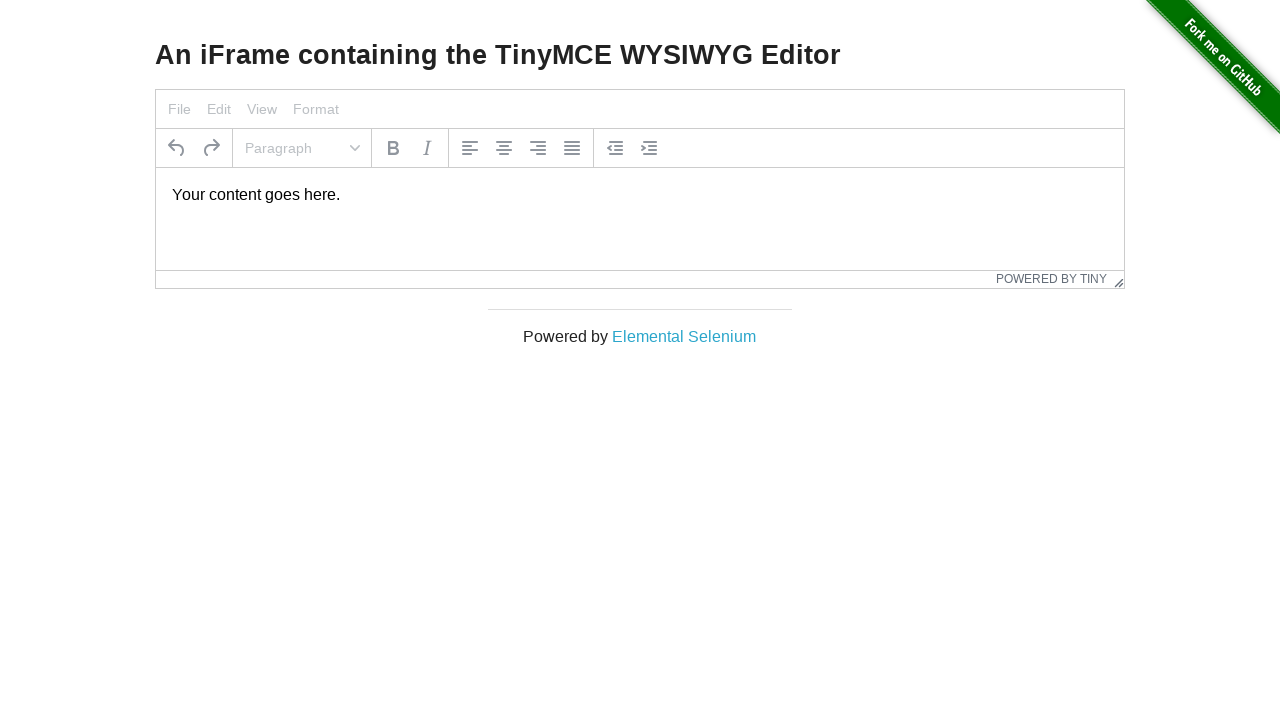

Reloaded the page
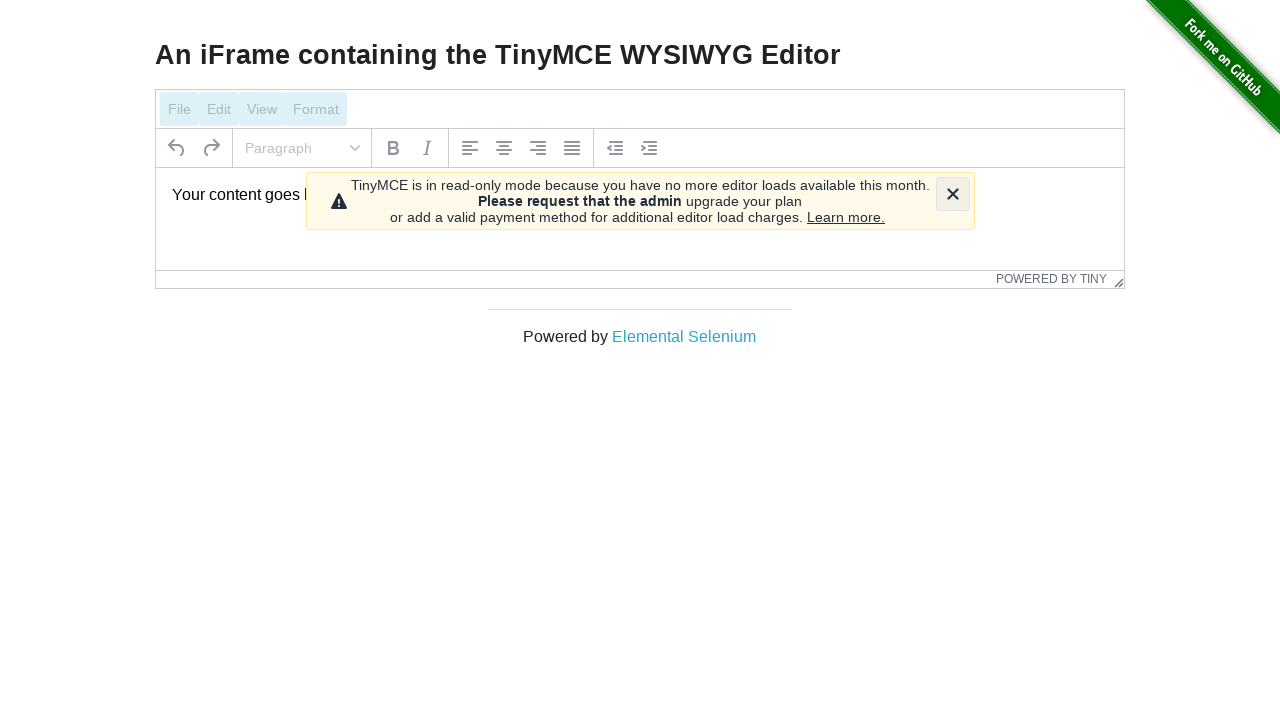

Waited for iframe to be present again after page reload
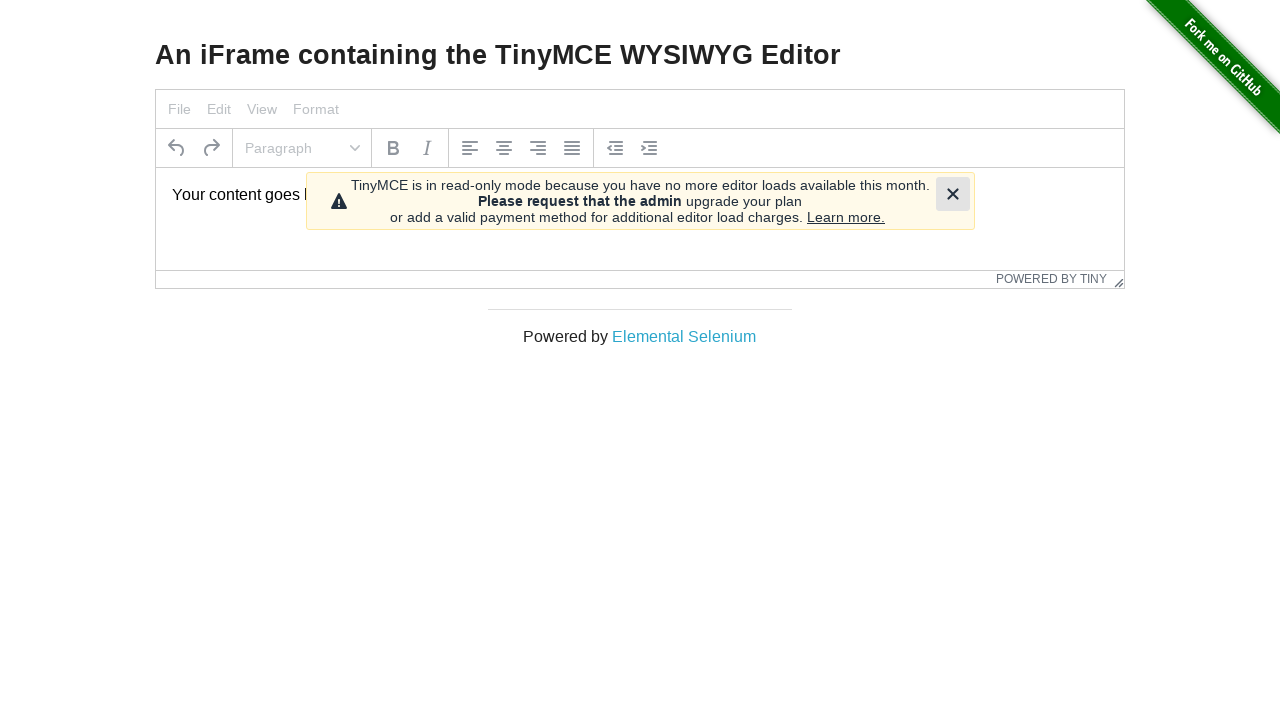

Located the iframe element again after refresh
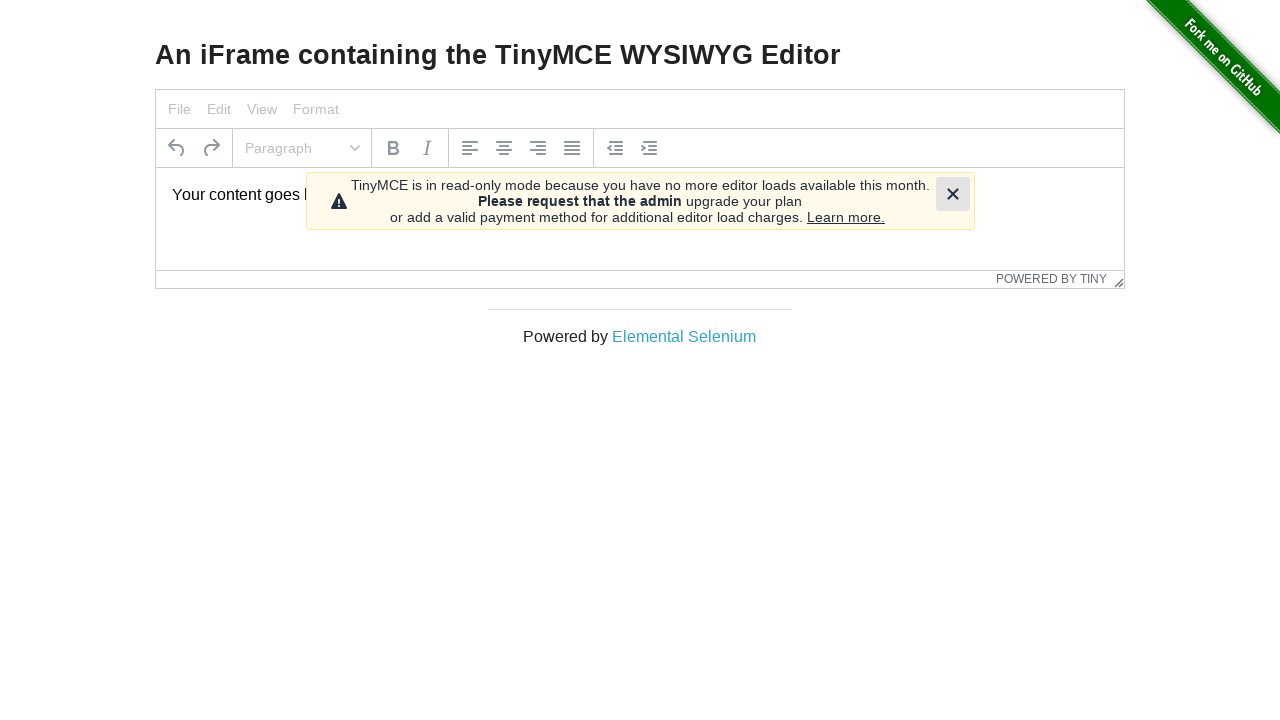

Verified that the #tinymce element is still visible inside the iframe after reload
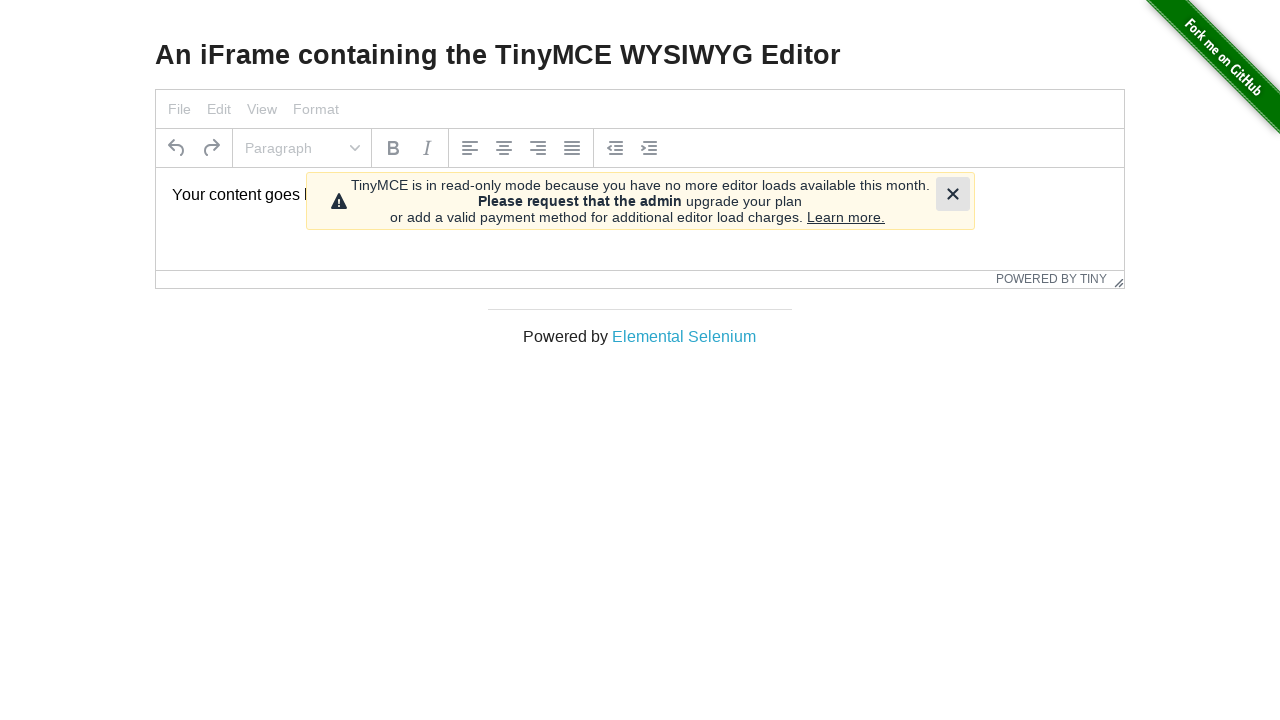

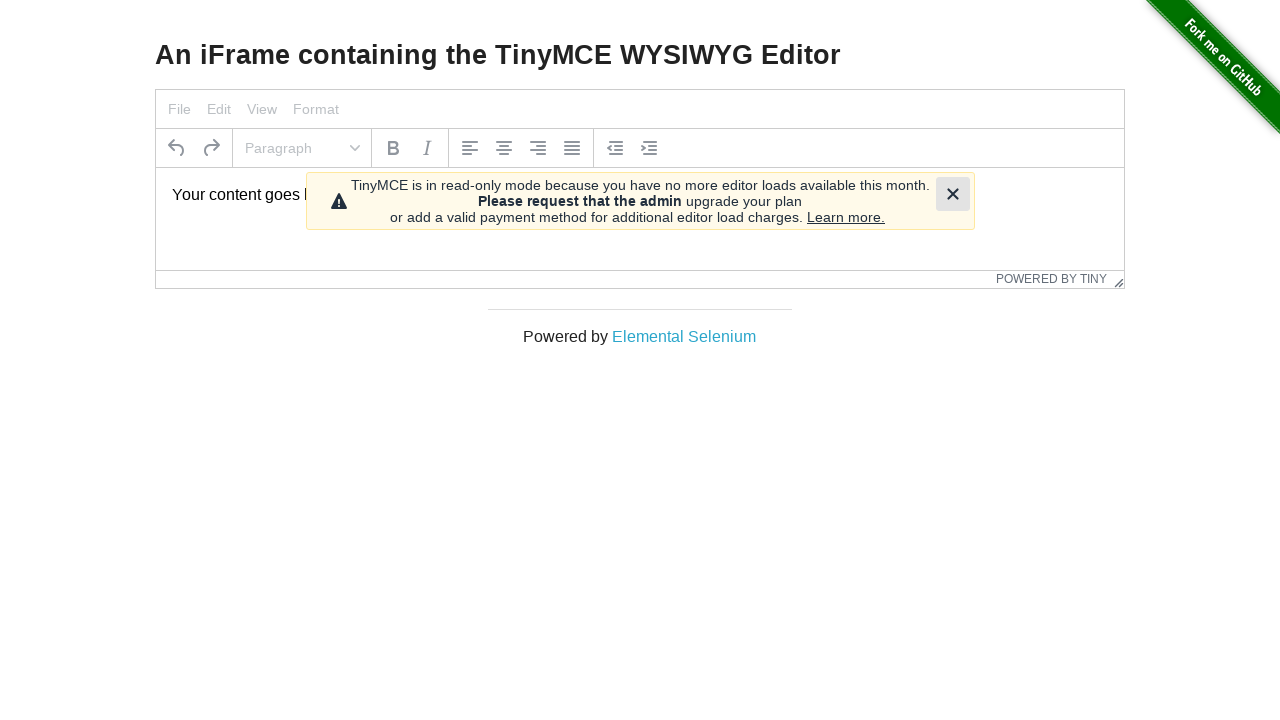